Tests adding a book to favorites by clicking on a book title's star icon in the catalog and verifying it appears in the favorites list.

Starting URL: https://tap-ht24-testverktyg.github.io/exam-template/

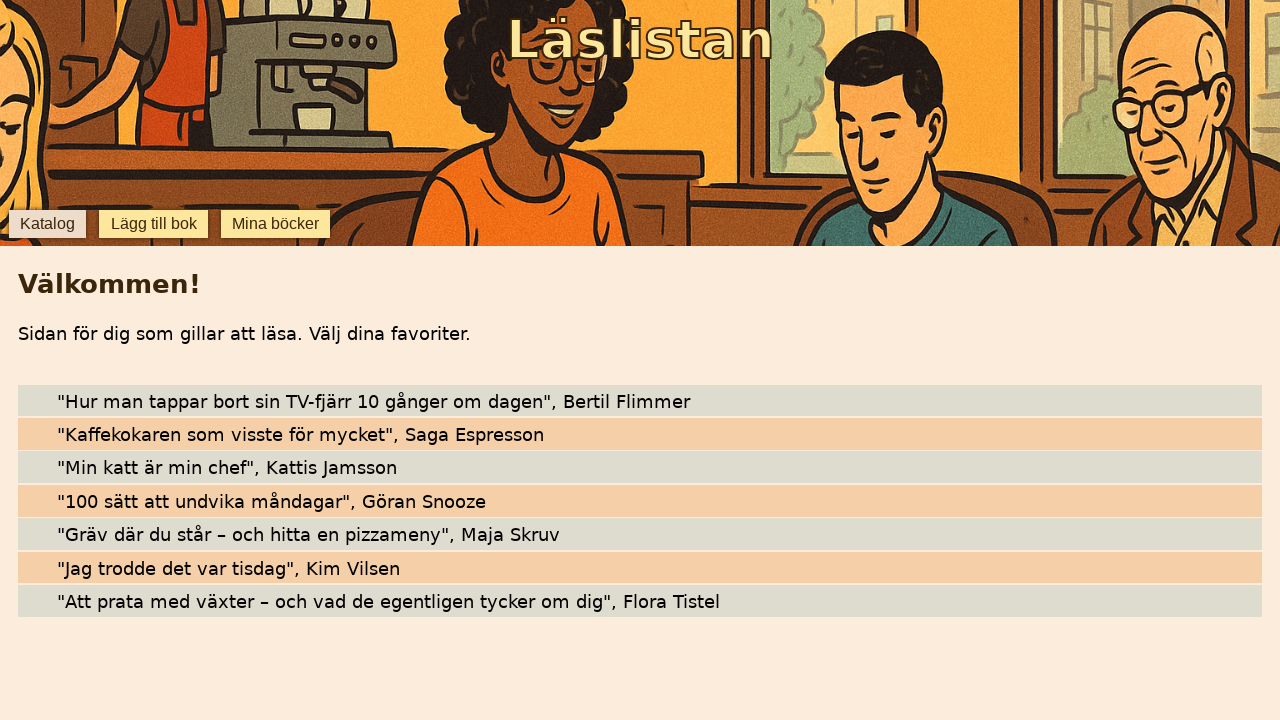

Clicked star icon to add 'Kaffekokaren som visste för mycket' to favorites at (40, 434) on internal:testid=[data-testid="star-Kaffekokaren som visste för mycket"s]
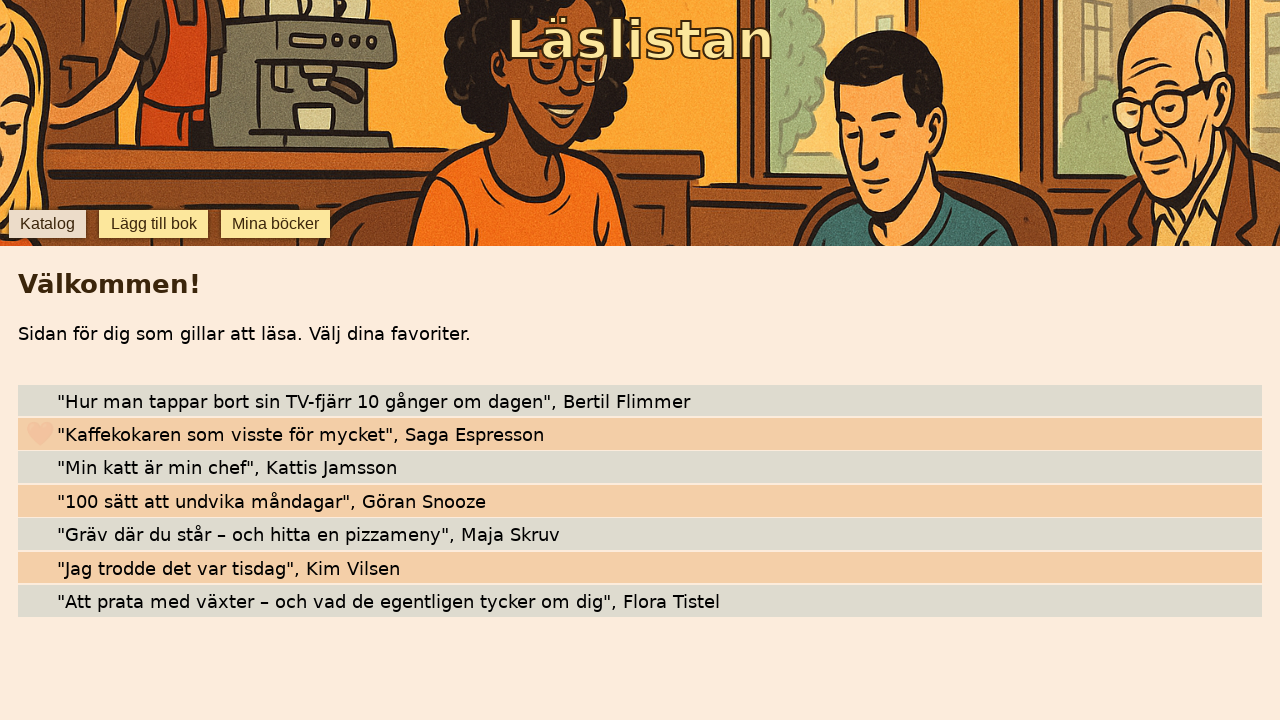

Located favorites tab element
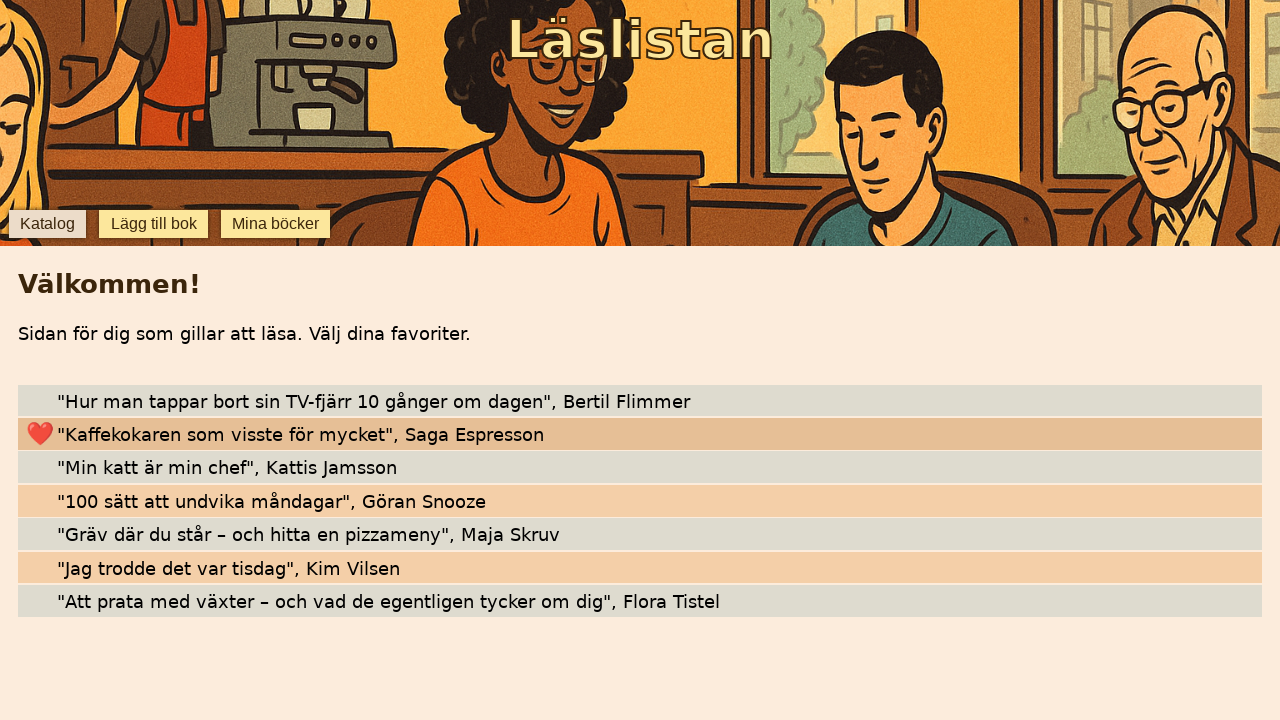

Favorites tab became visible
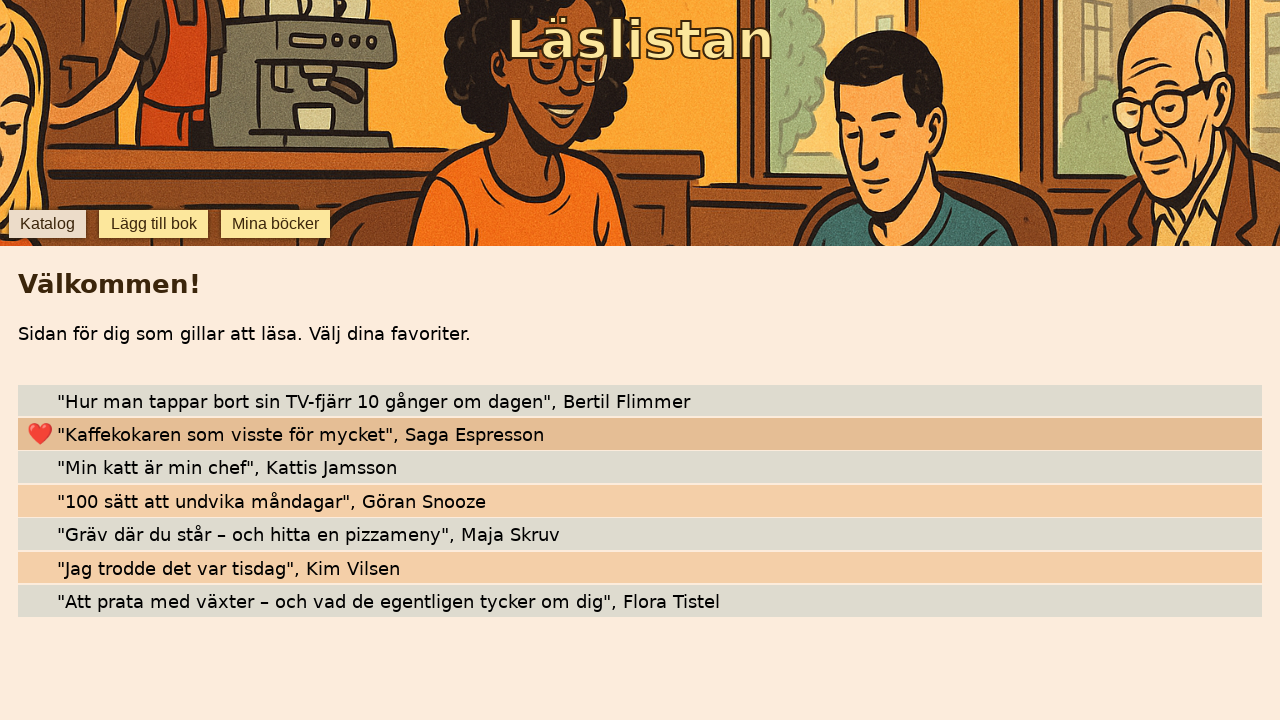

Clicked on favorites tab to navigate to favorites list at (276, 224) on internal:testid=[data-testid="favorites"s]
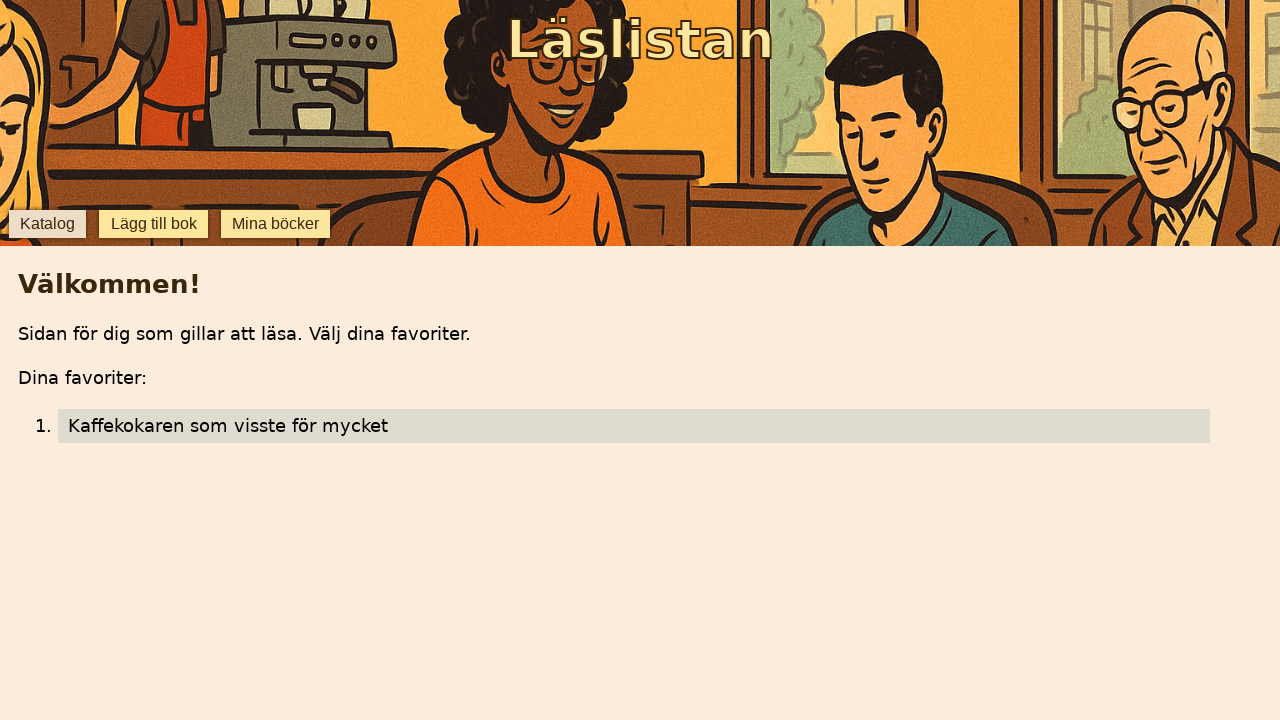

Waited 500ms for favorites list to load
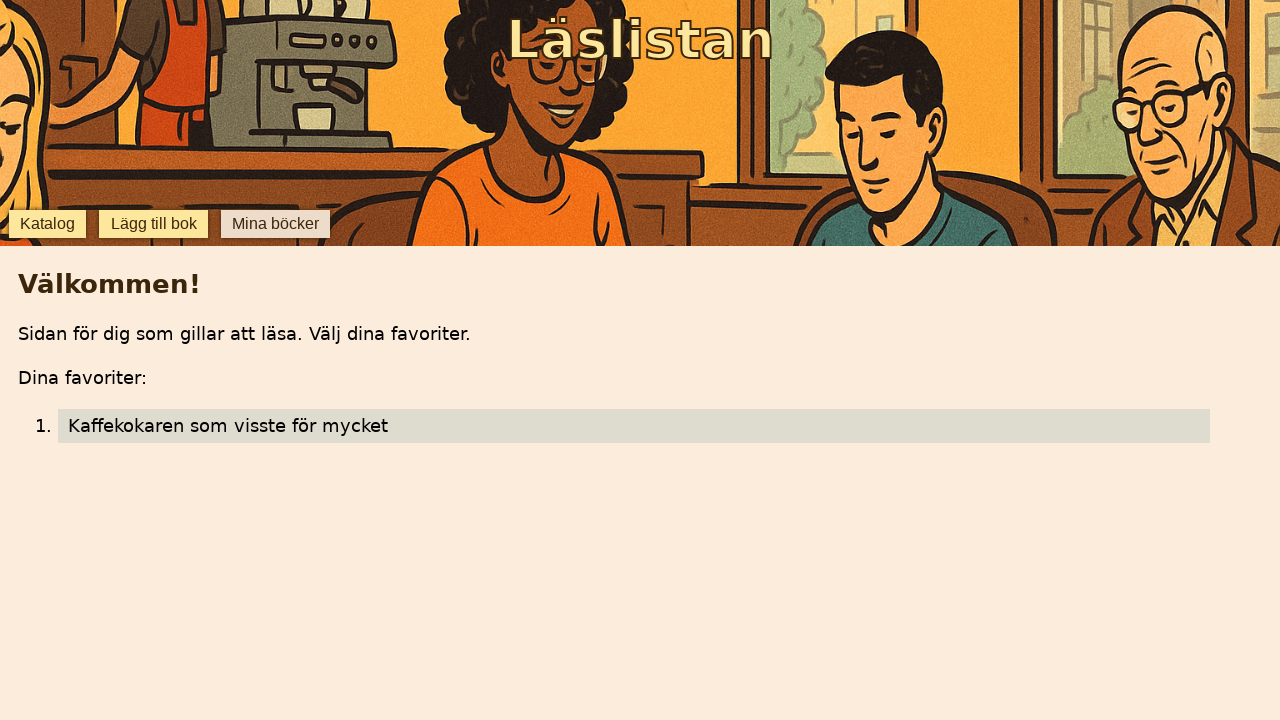

Verified 'Kaffekokaren som visste för mycket' appears in favorites list
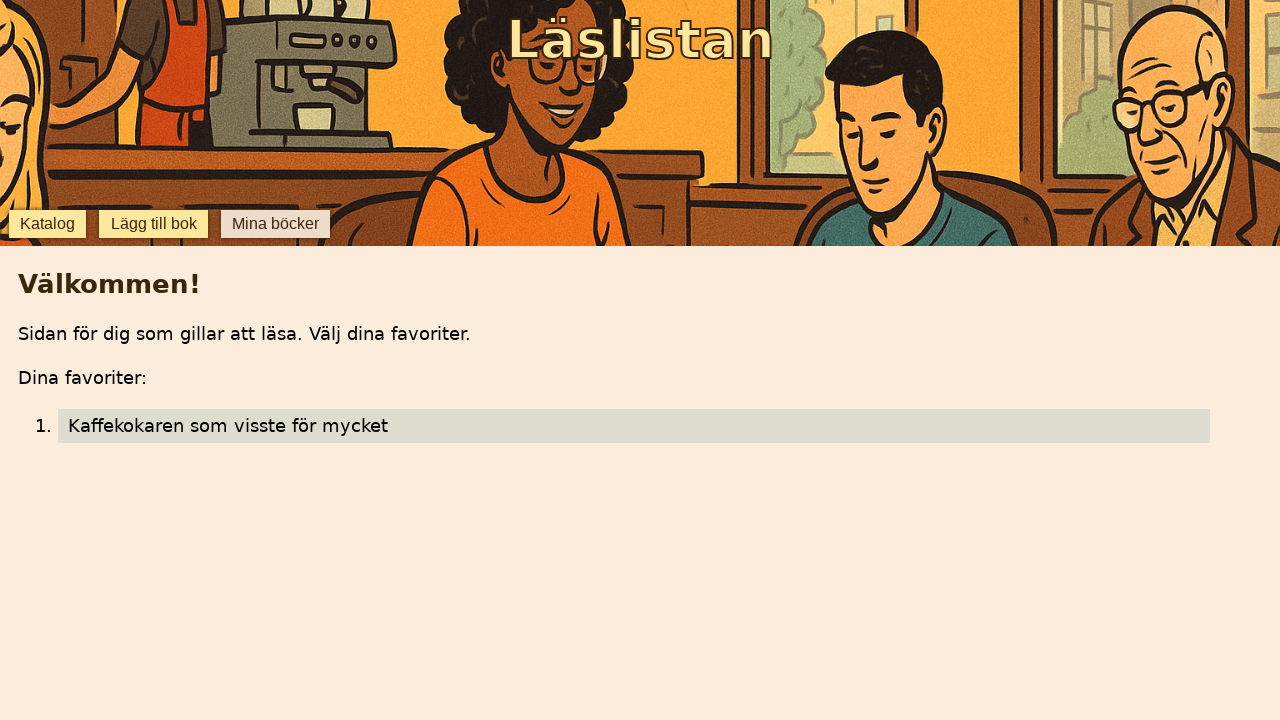

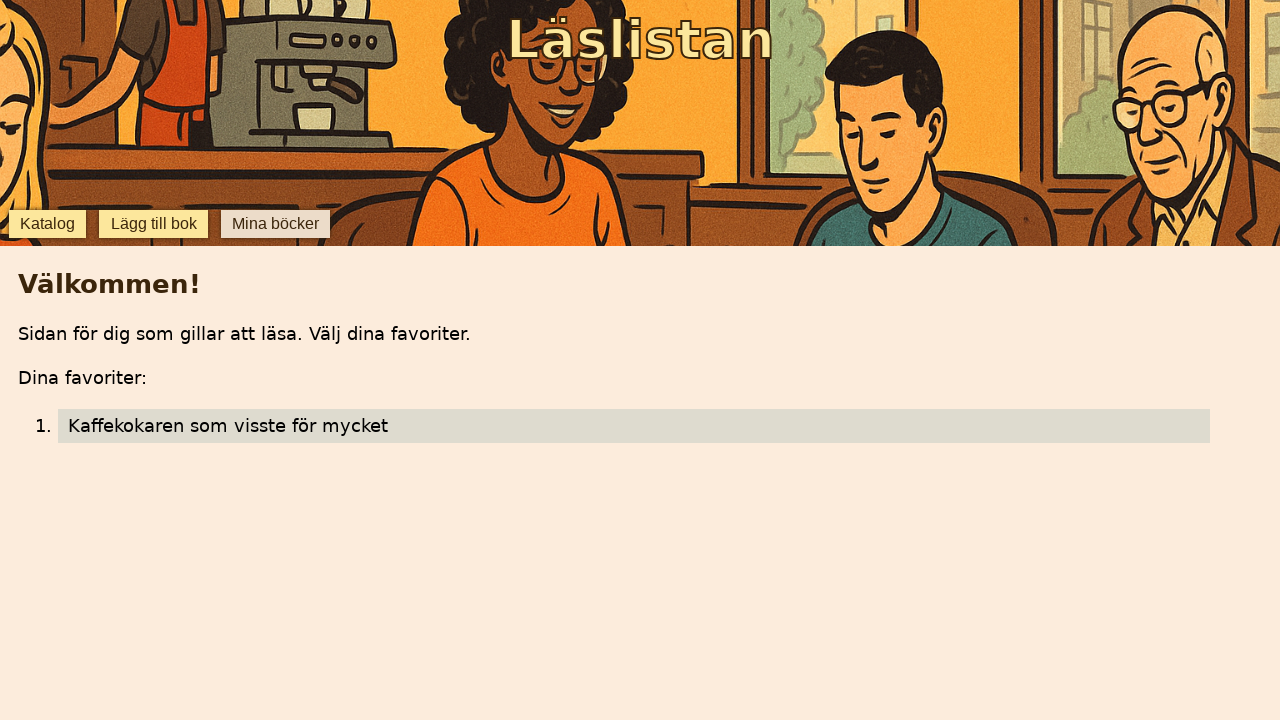